Tests DOM mutation by clicking a reveal button and verifying that a hidden element becomes visible

Starting URL: https://www.selenium.dev/selenium/web/dynamic.html

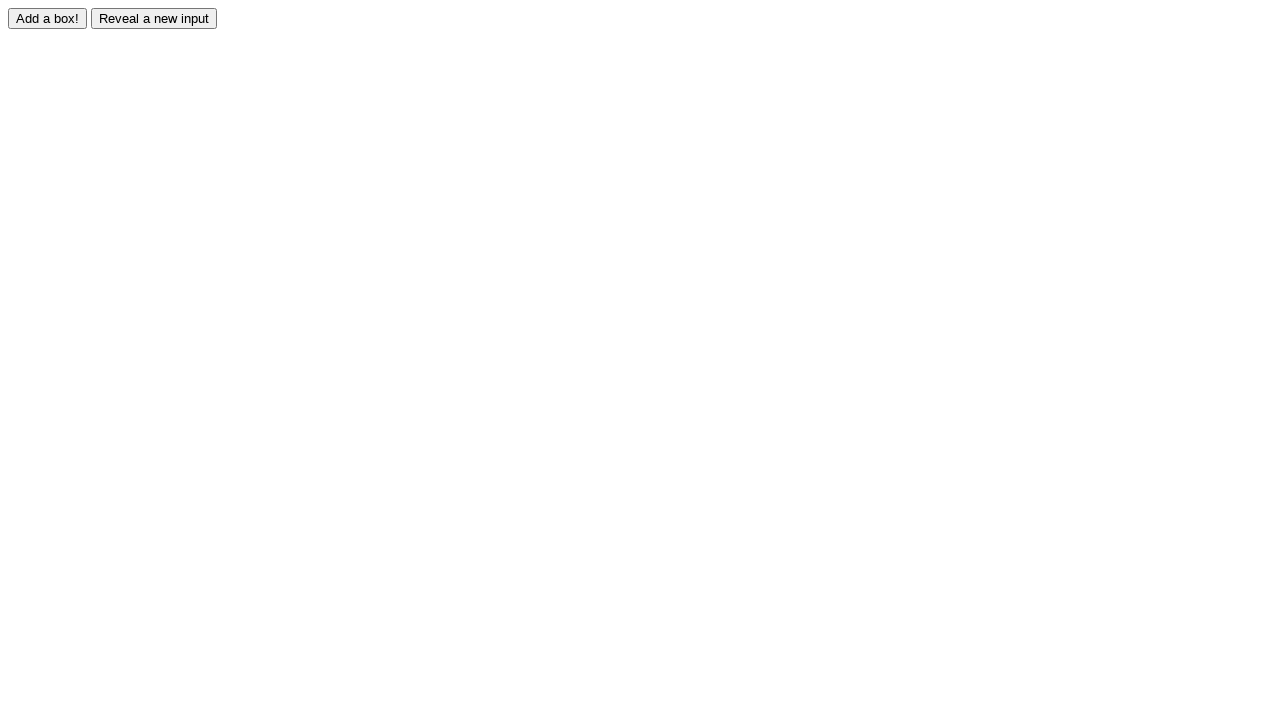

Navigated to dynamic.html test page
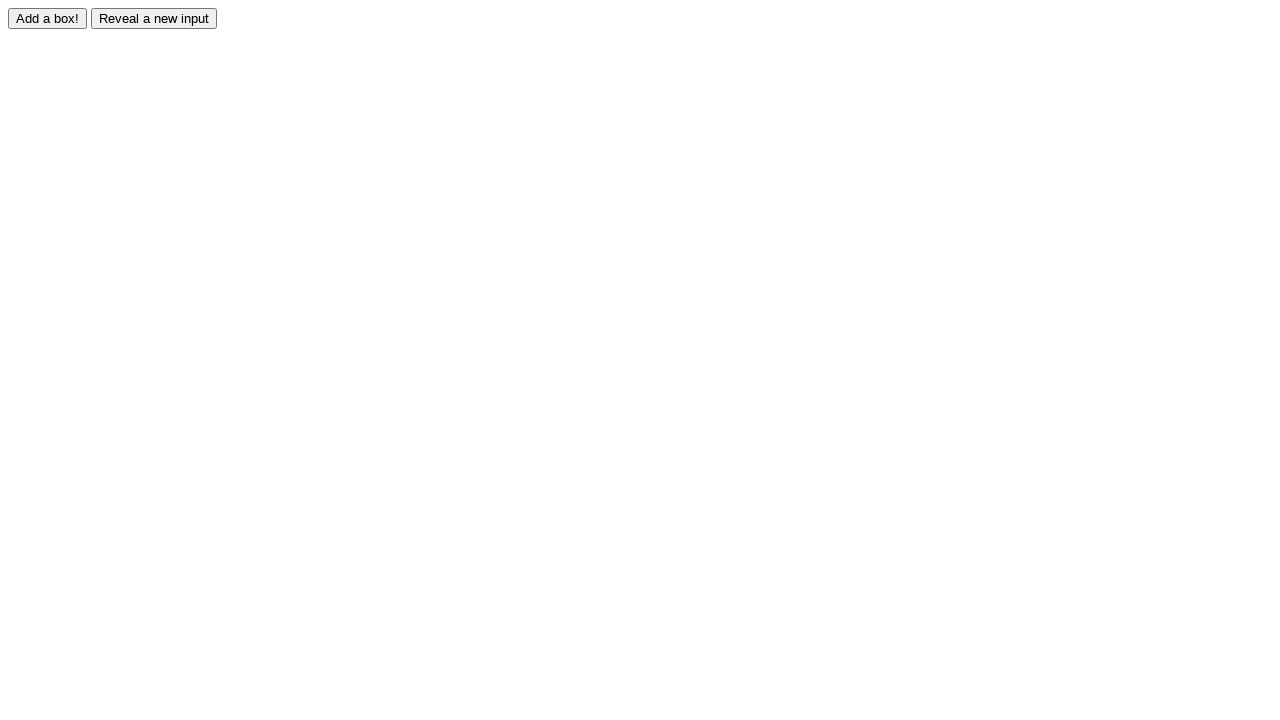

Clicked reveal button to trigger DOM mutation at (154, 18) on #reveal
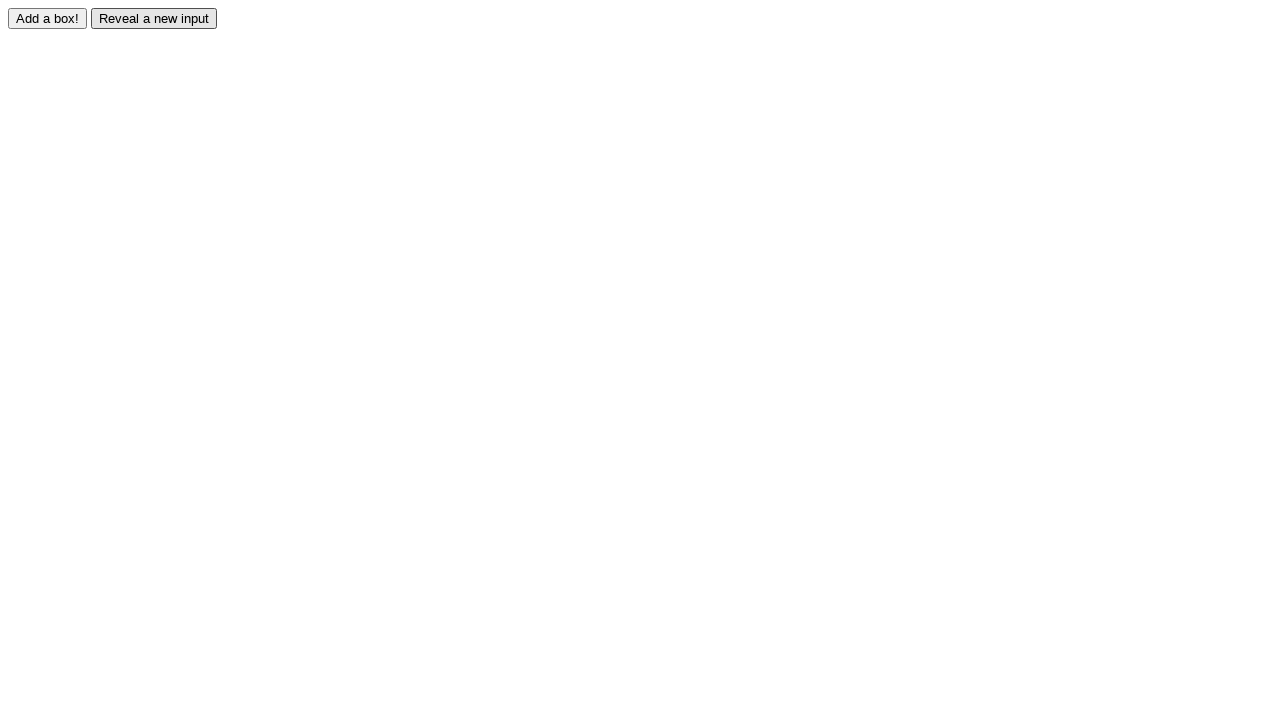

Hidden element became visible after mutation
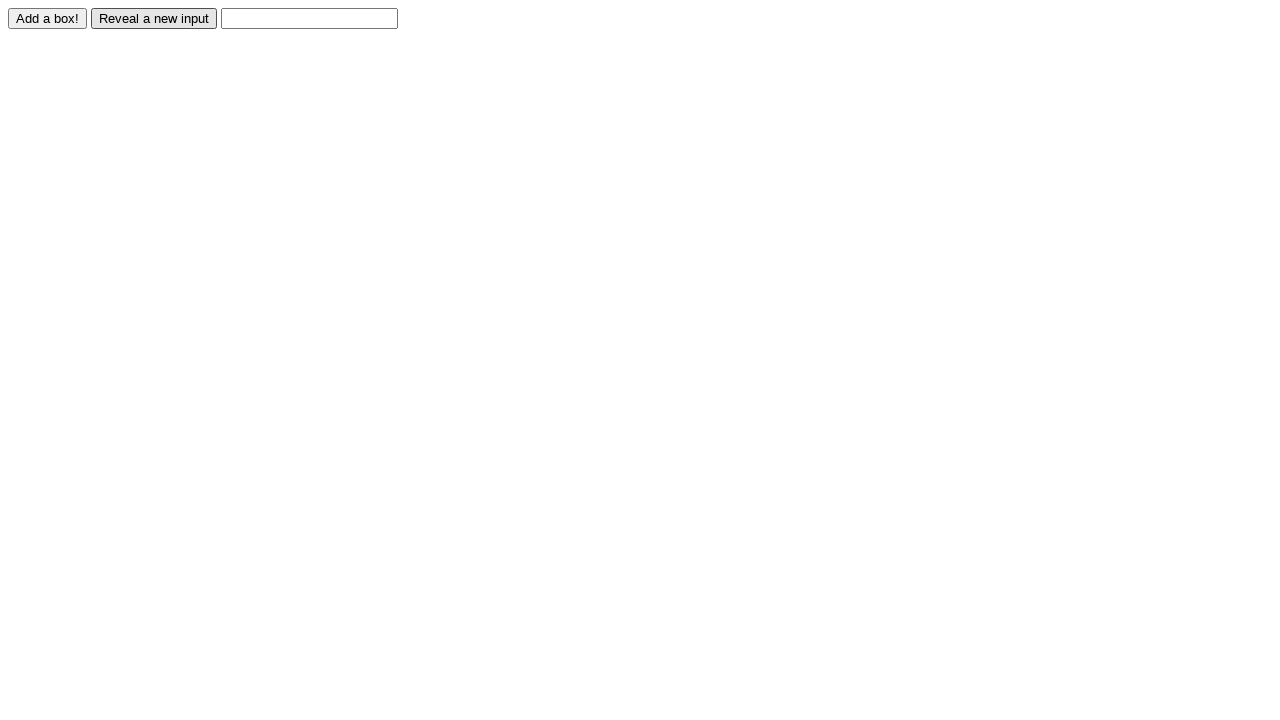

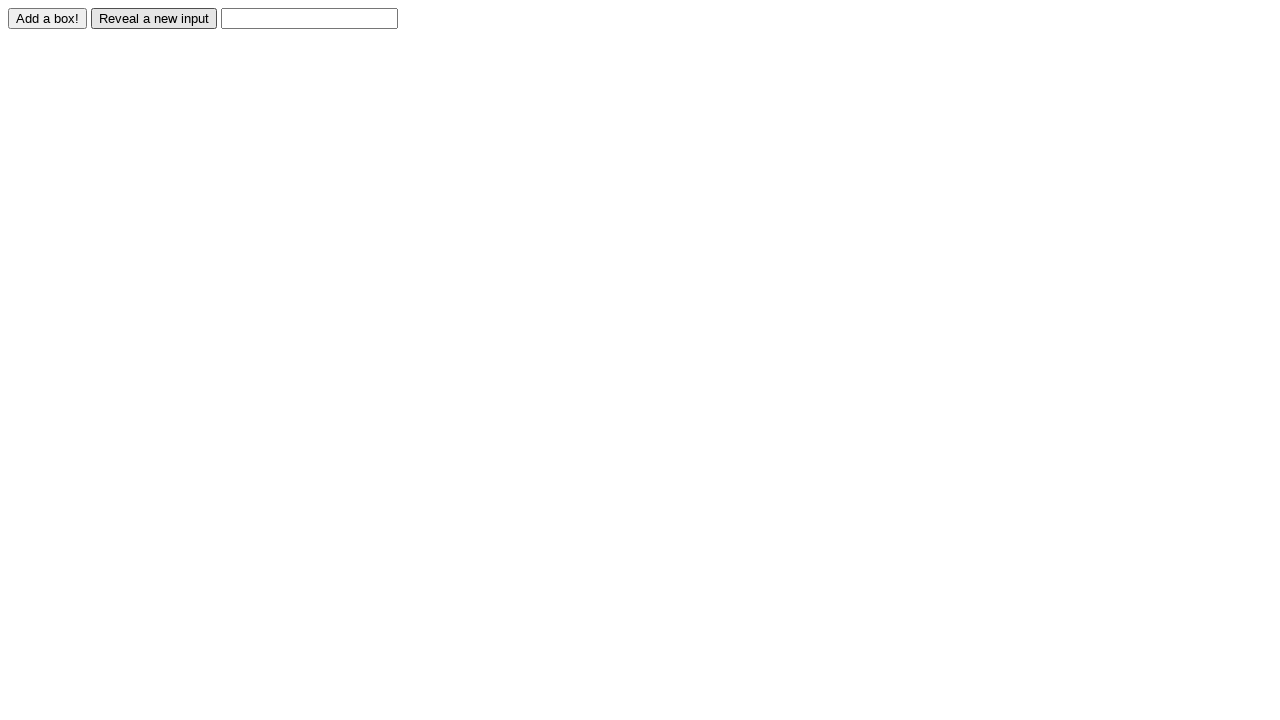